Tests navigation by clicking on a homepage link and verifying the URL changes to the homepage

Starting URL: https://kristinek.github.io/site/examples/actions

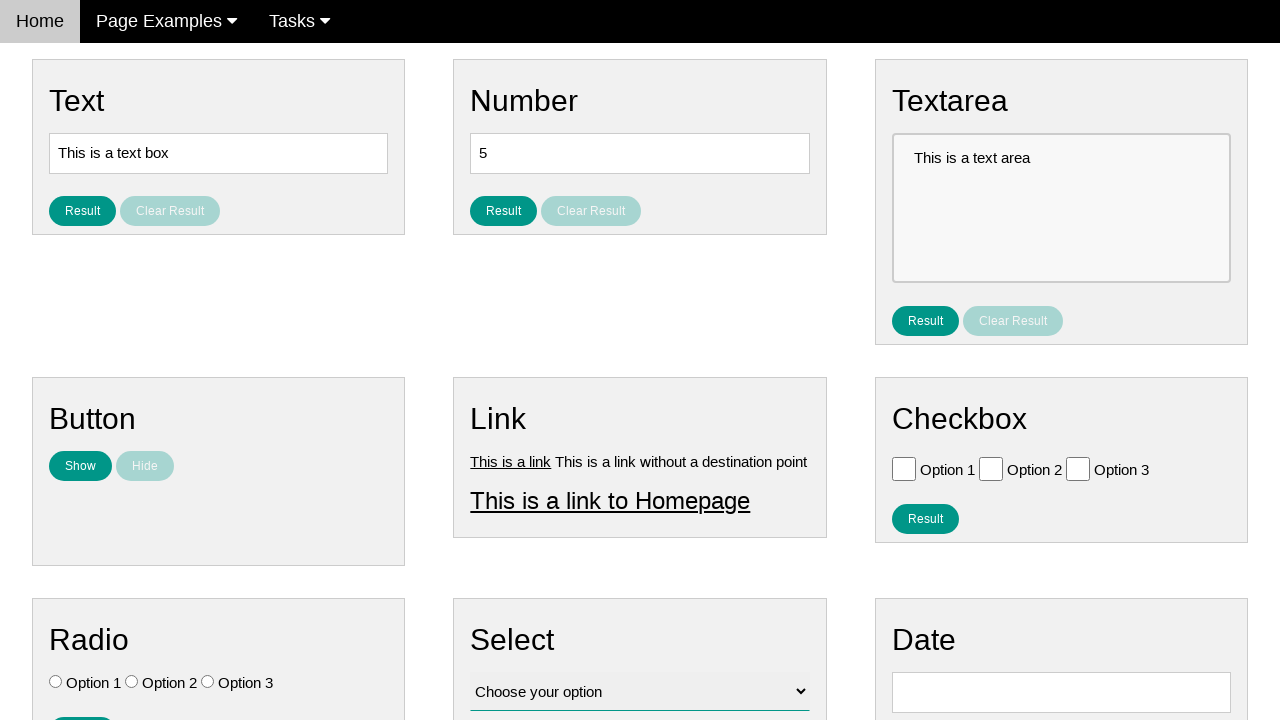

Verified current URL is the actions page
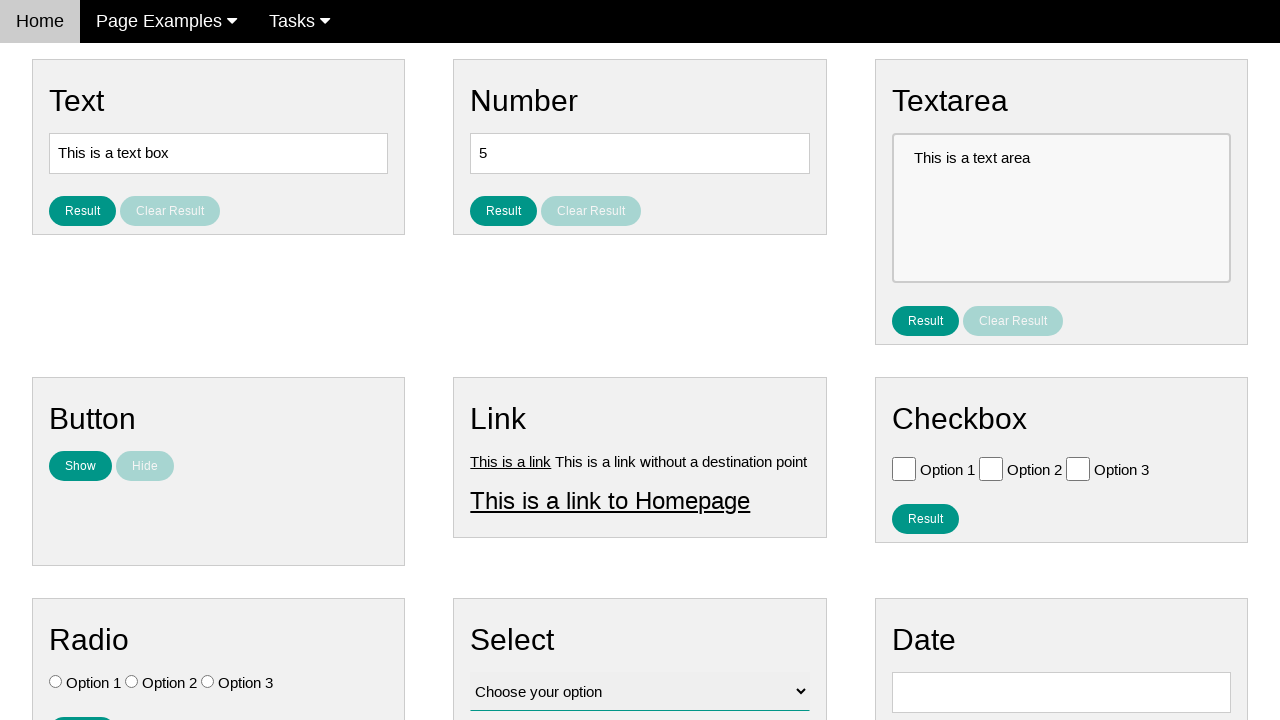

Clicked on the homepage link at (610, 500) on #homepage_link
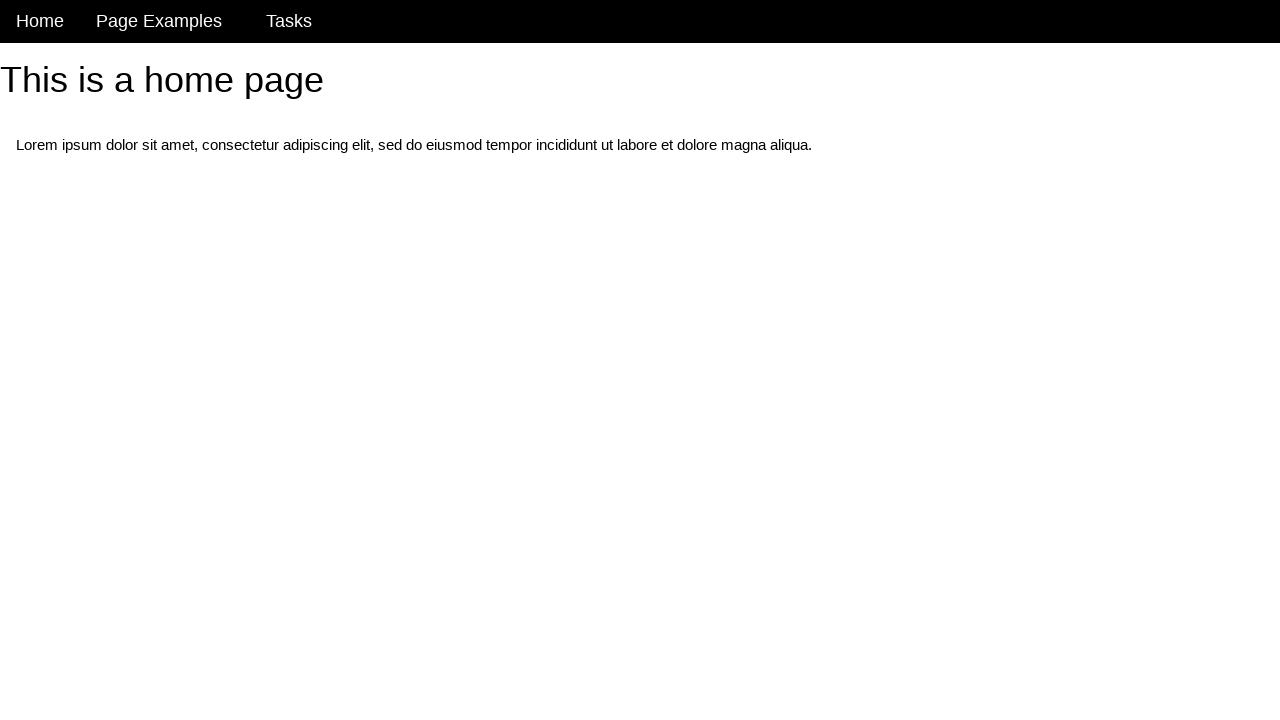

Navigation to homepage completed
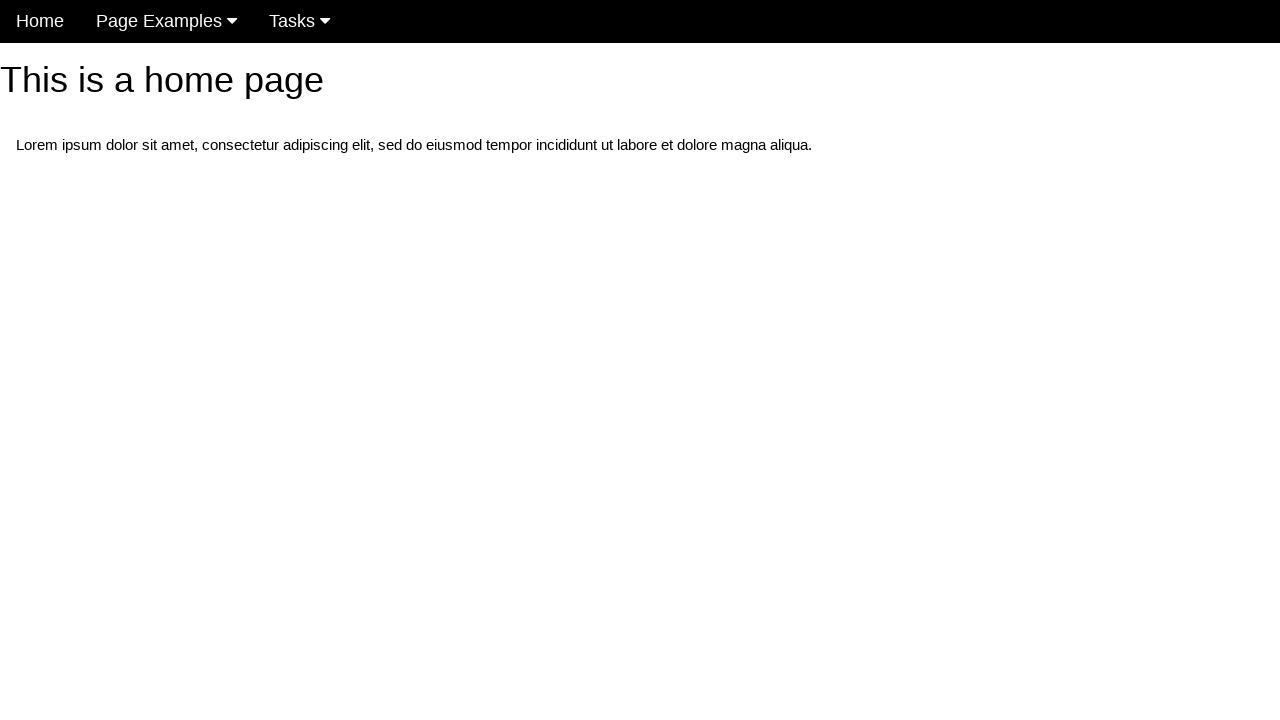

Verified URL changed to homepage
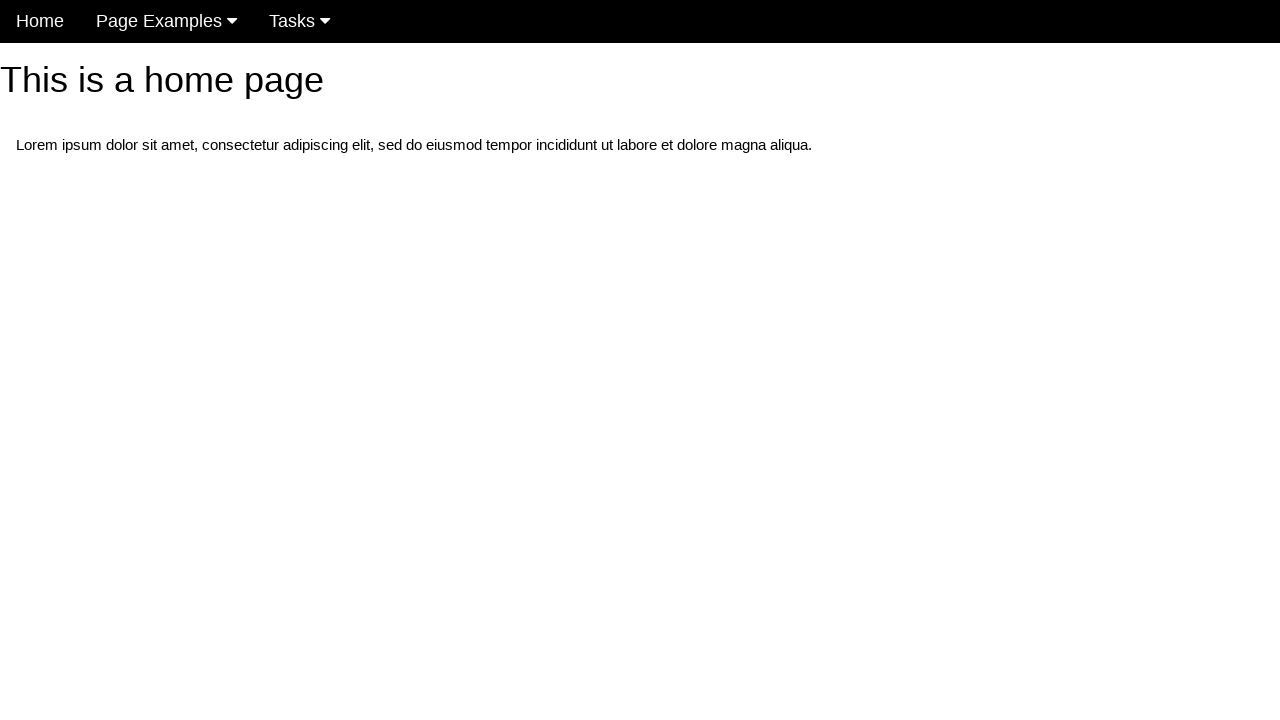

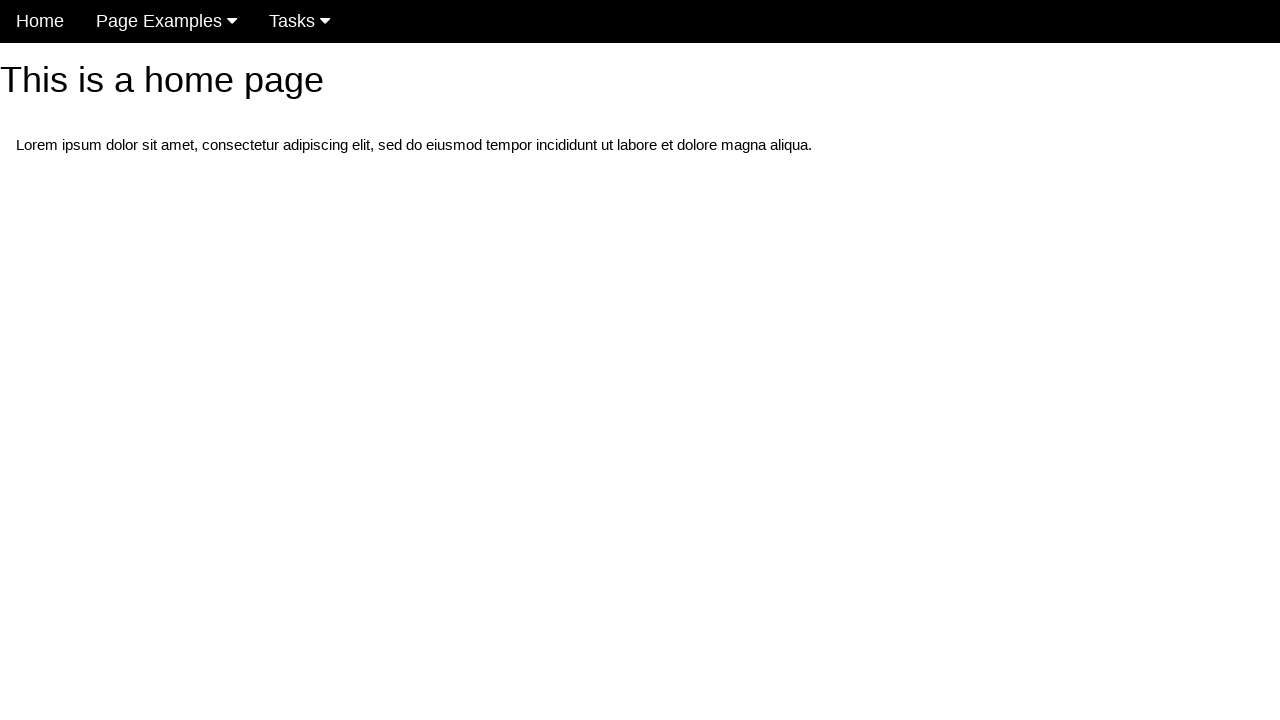